Tests selecting multiple items from a list by clicking each item in sequence within an iframe

Starting URL: https://jqueryui.com/selectable/

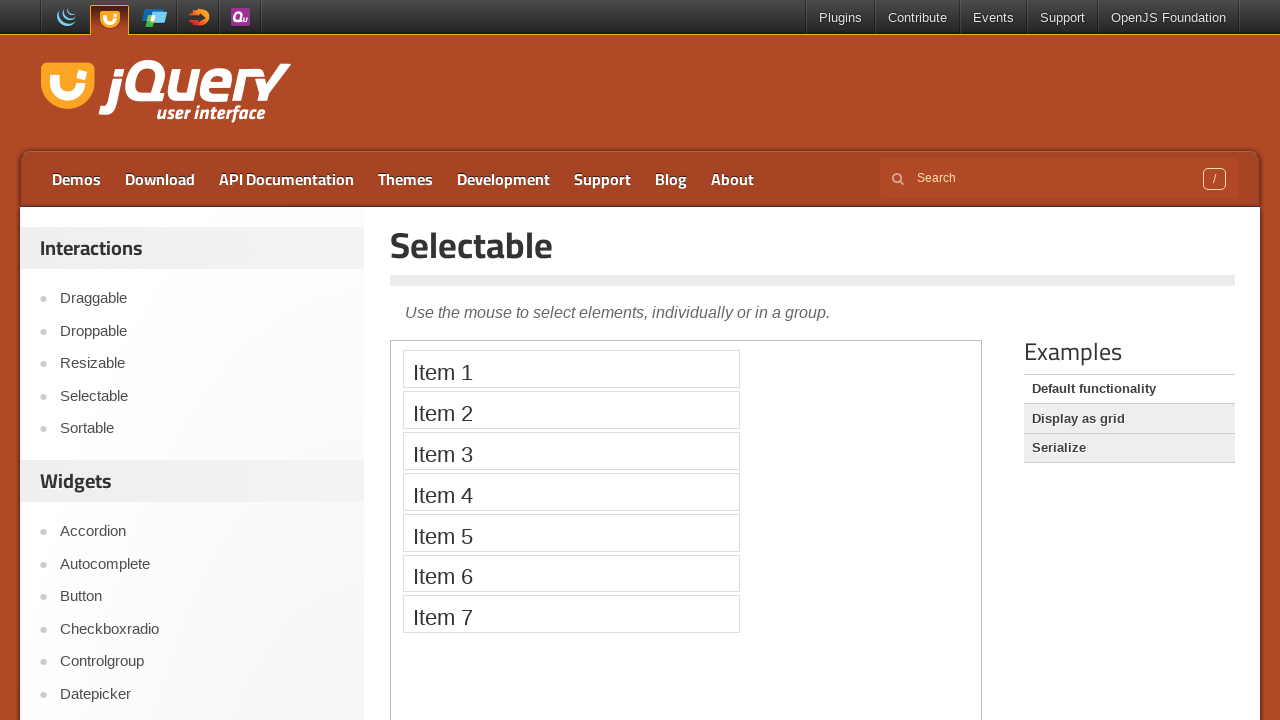

Scrolled down 500 pixels to view demo area
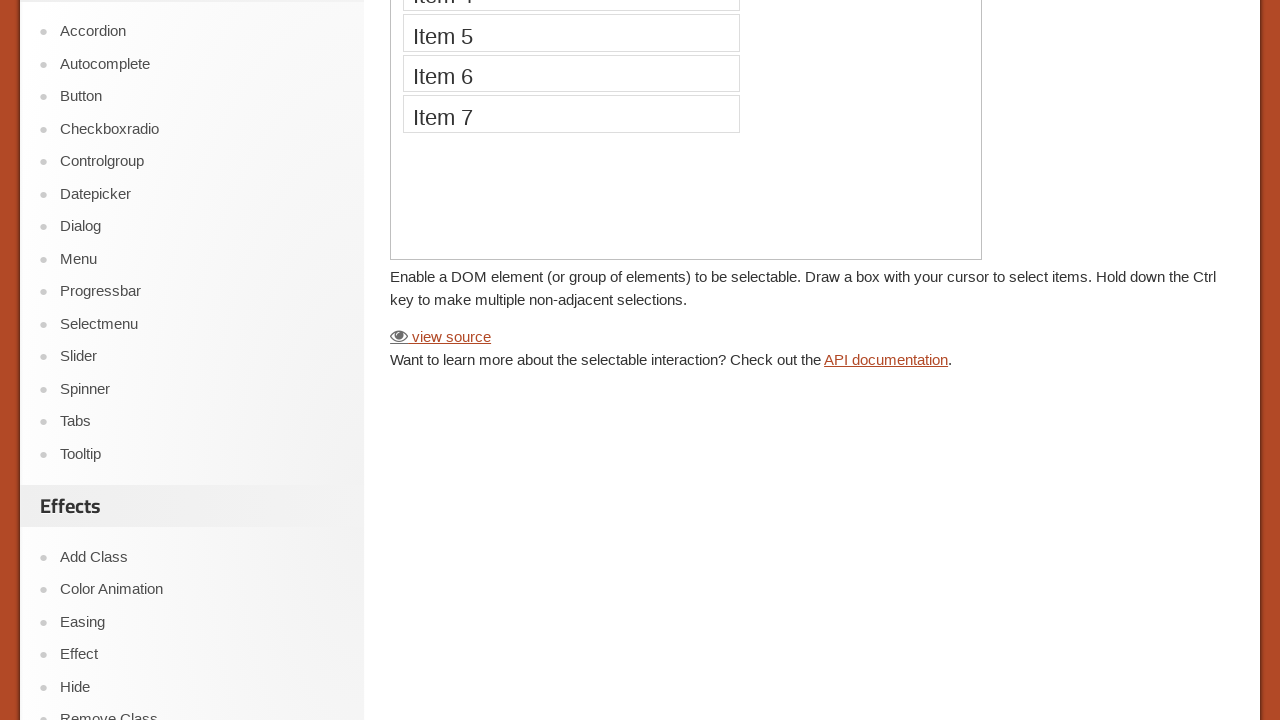

Located and switched to demo iframe
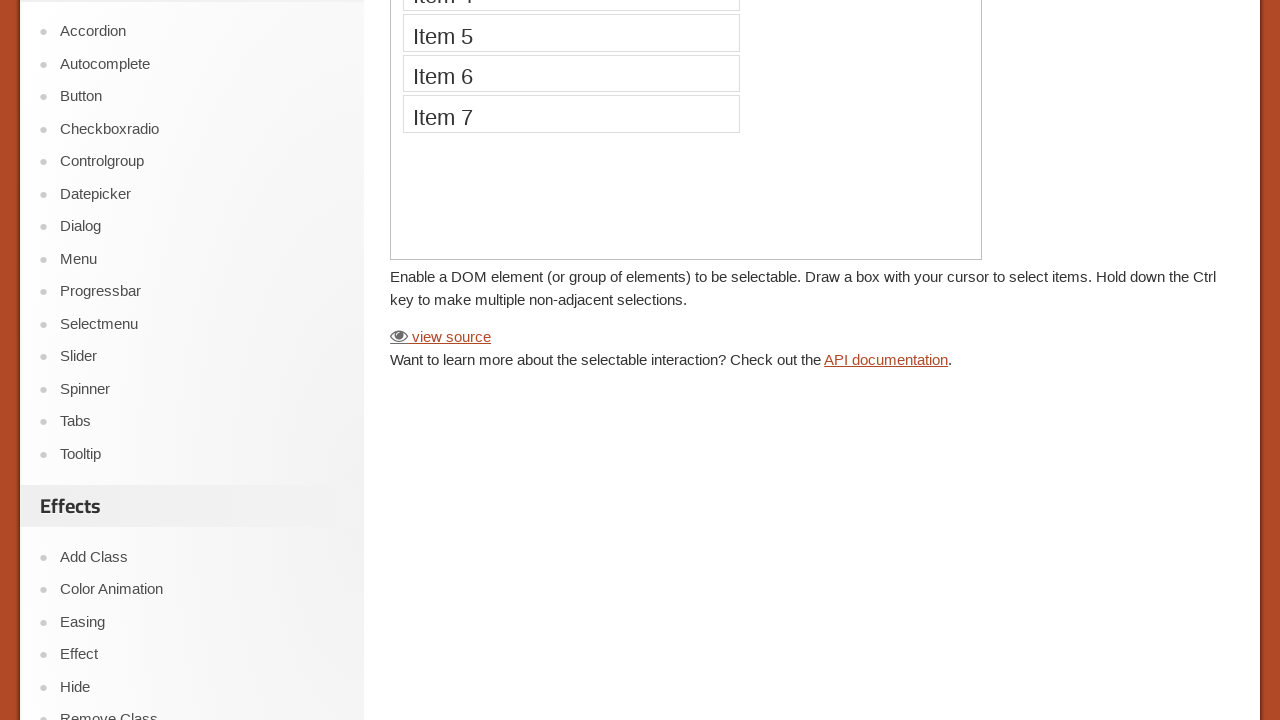

Found 7 selectable items in the list
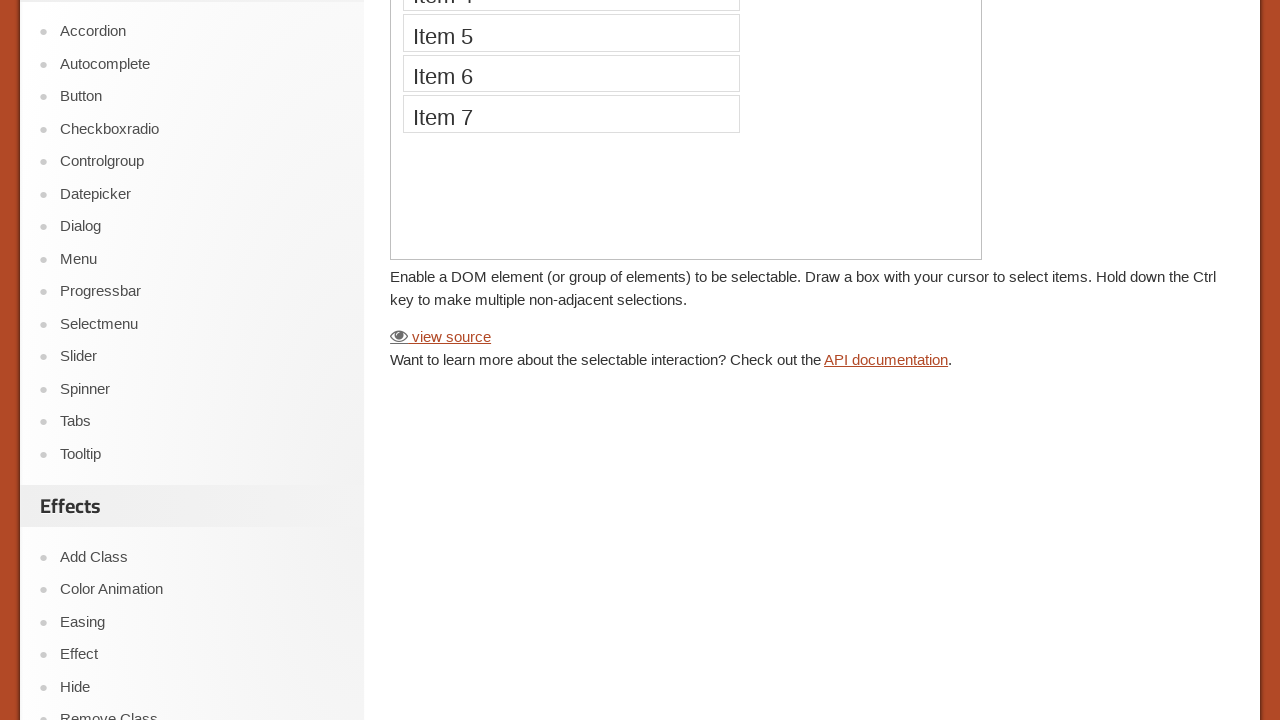

Clicked selectable item 1 of 7 at (571, 361) on iframe >> nth=0 >> internal:control=enter-frame >> xpath=//ol[@id='selectable']/
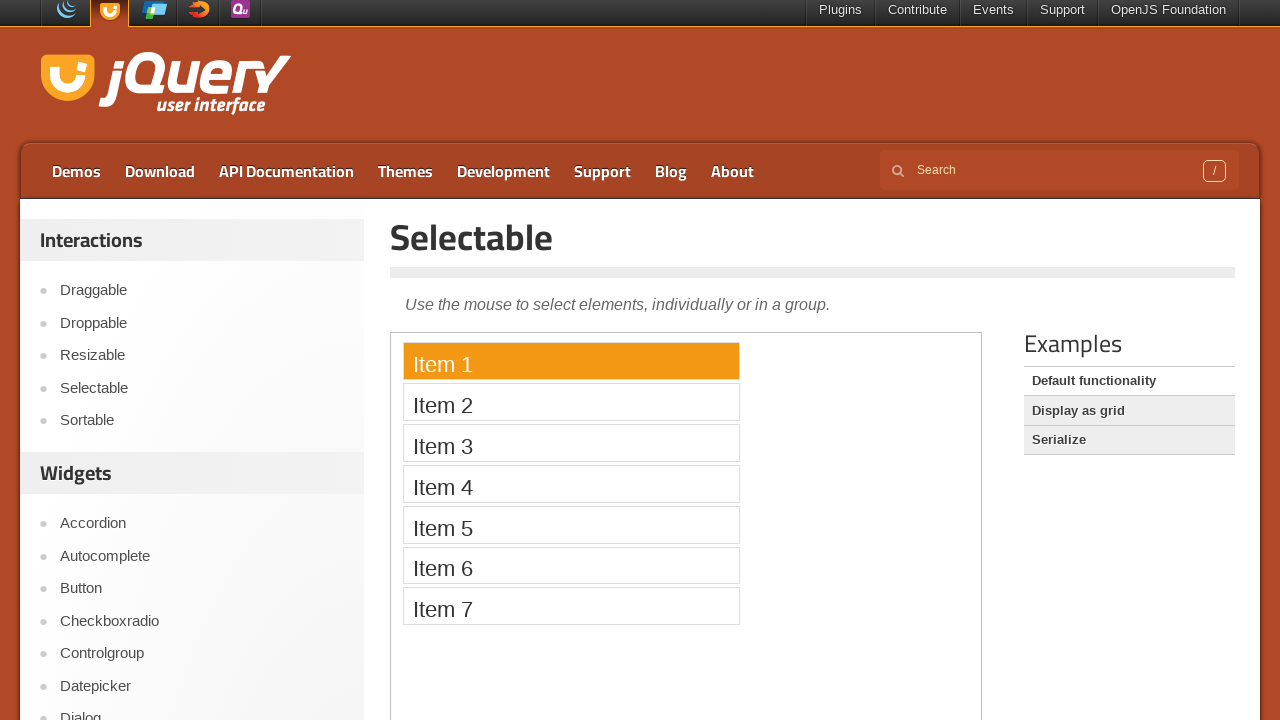

Clicked selectable item 2 of 7 at (571, 402) on iframe >> nth=0 >> internal:control=enter-frame >> xpath=//ol[@id='selectable']/
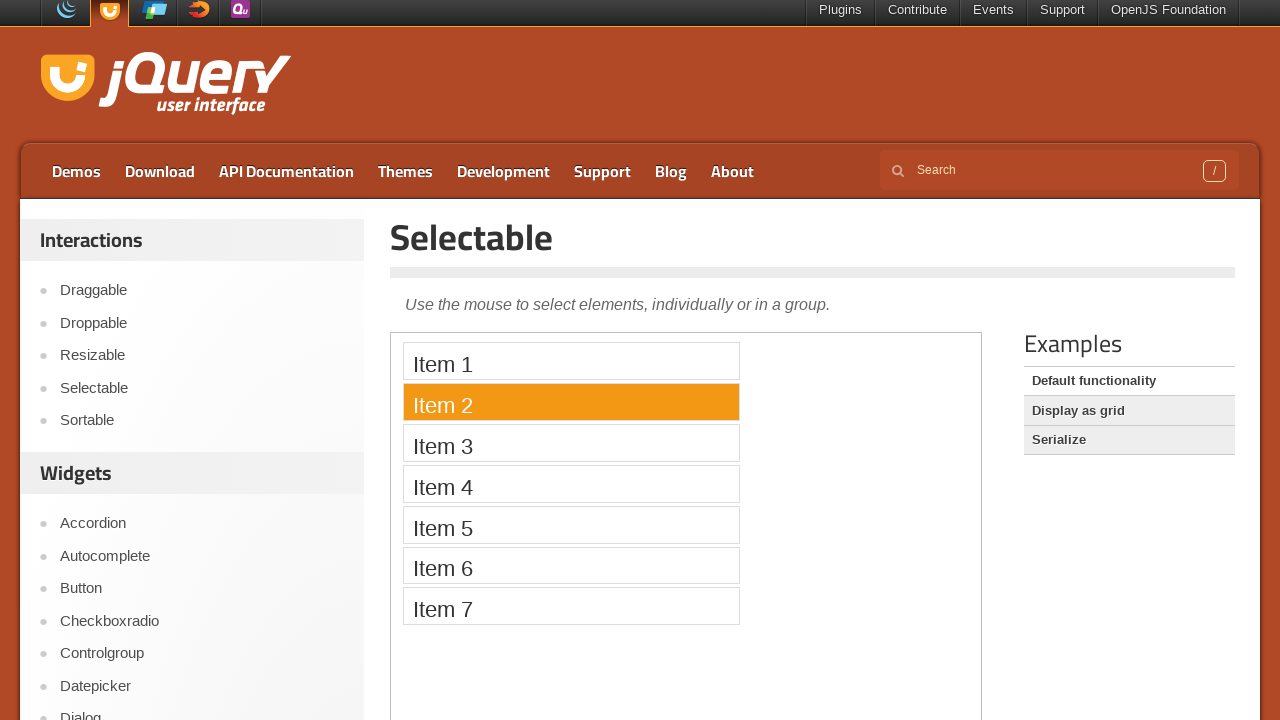

Clicked selectable item 3 of 7 at (571, 443) on iframe >> nth=0 >> internal:control=enter-frame >> xpath=//ol[@id='selectable']/
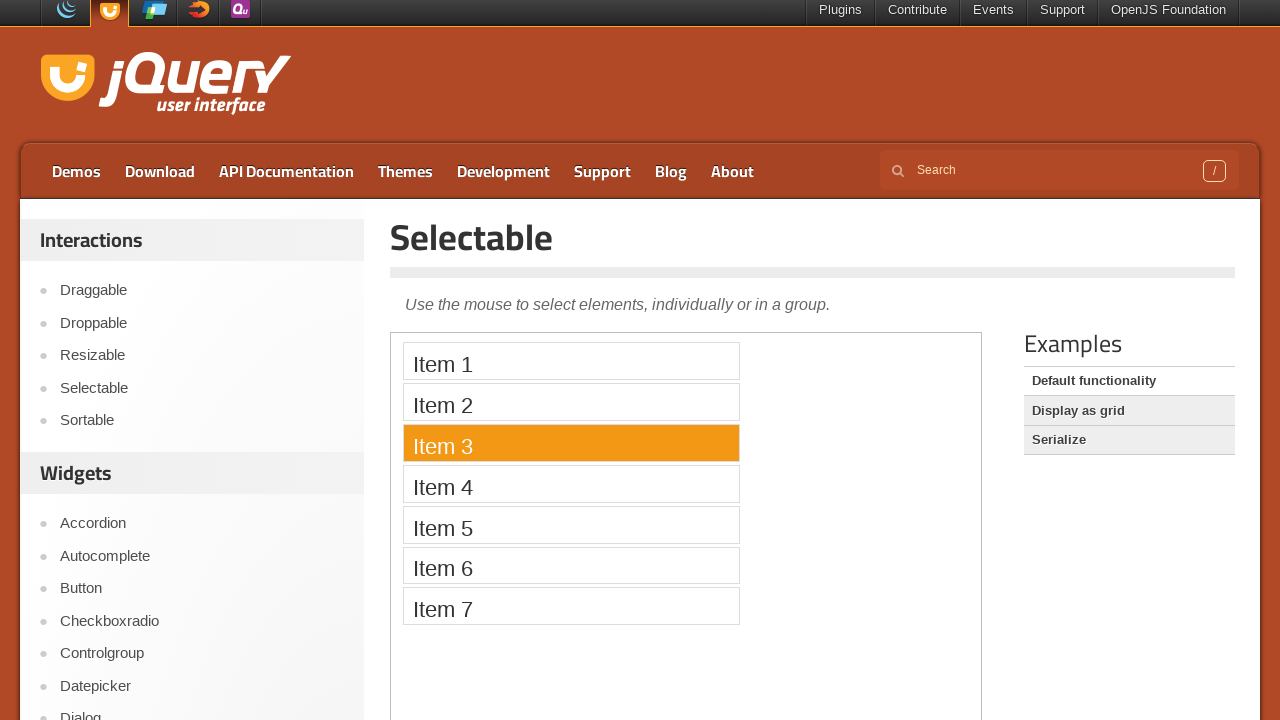

Clicked selectable item 4 of 7 at (571, 484) on iframe >> nth=0 >> internal:control=enter-frame >> xpath=//ol[@id='selectable']/
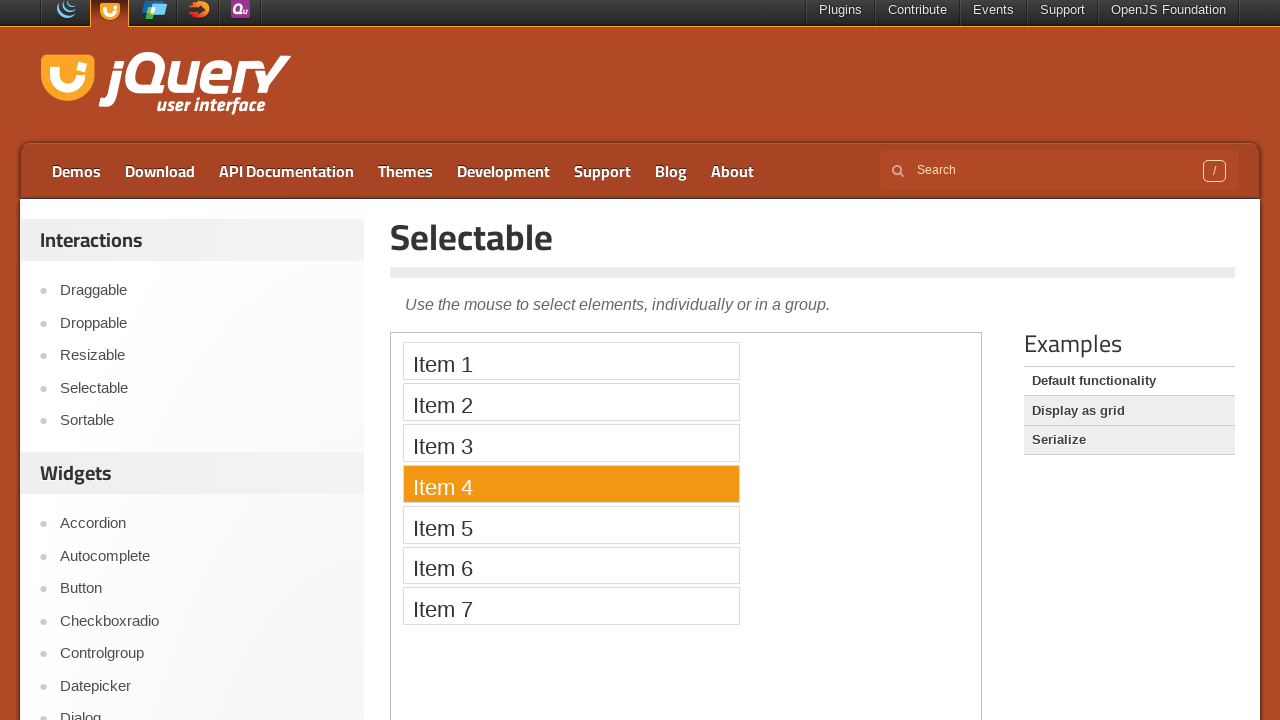

Clicked selectable item 5 of 7 at (571, 524) on iframe >> nth=0 >> internal:control=enter-frame >> xpath=//ol[@id='selectable']/
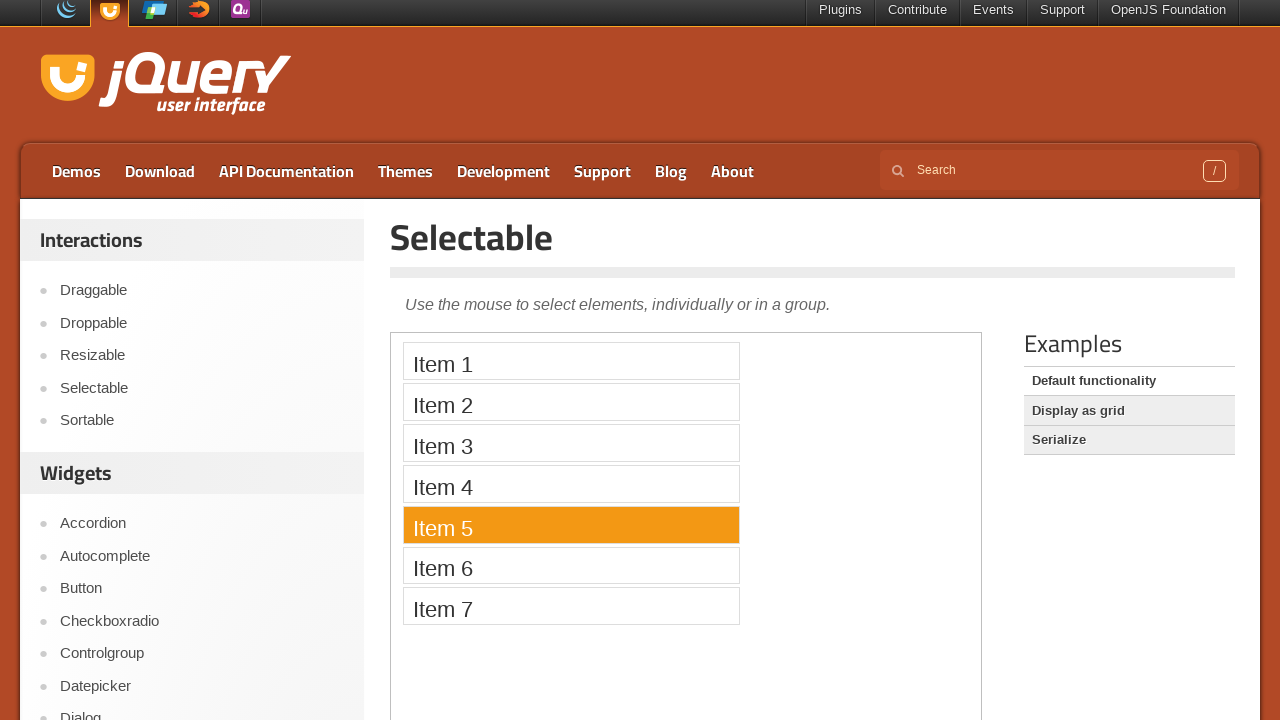

Clicked selectable item 6 of 7 at (571, 565) on iframe >> nth=0 >> internal:control=enter-frame >> xpath=//ol[@id='selectable']/
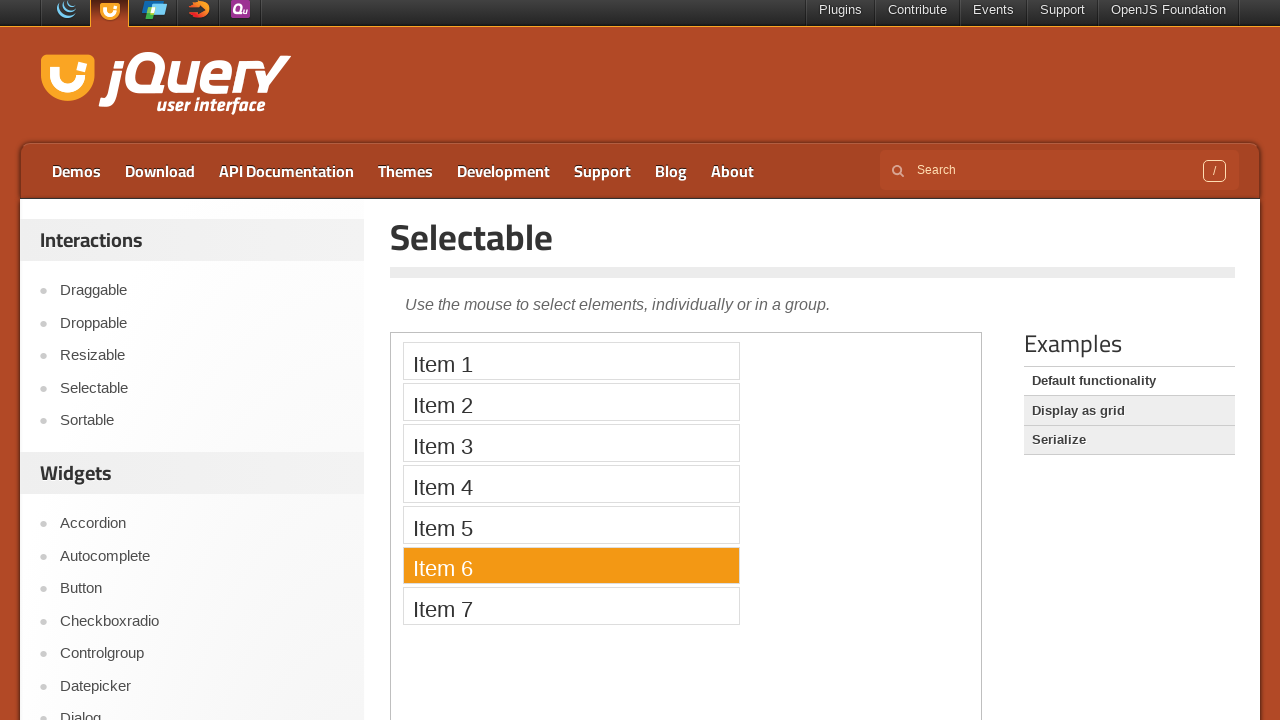

Clicked selectable item 7 of 7 at (571, 606) on iframe >> nth=0 >> internal:control=enter-frame >> xpath=//ol[@id='selectable']/
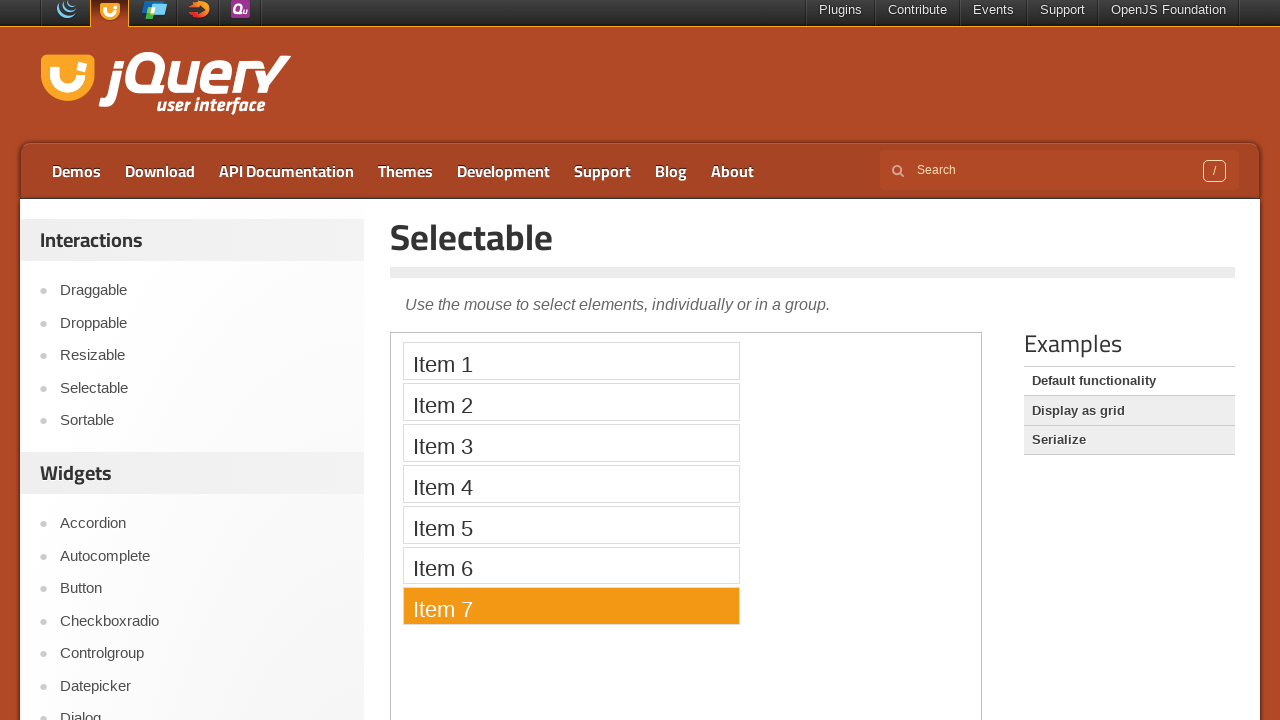

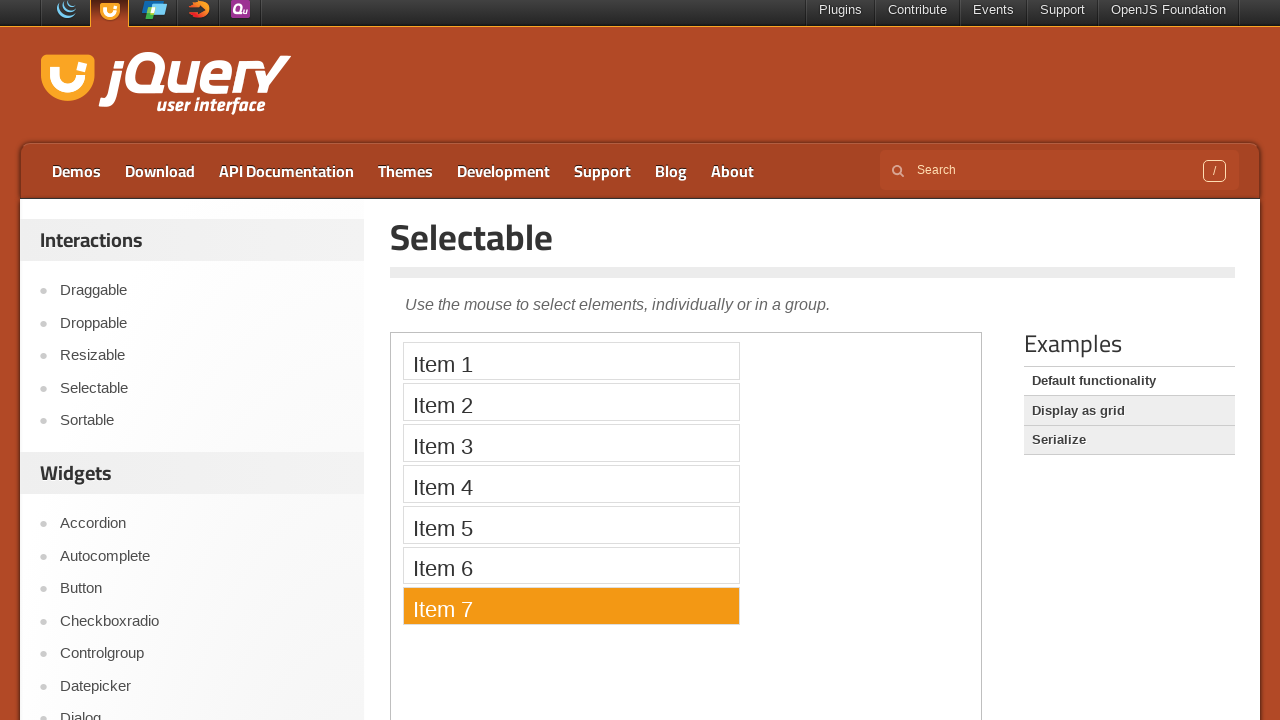